Navigates to the OrangeHRM demo site and verifies the page loads by checking for the page title

Starting URL: https://opensource-demo.orangehrmlive.com/

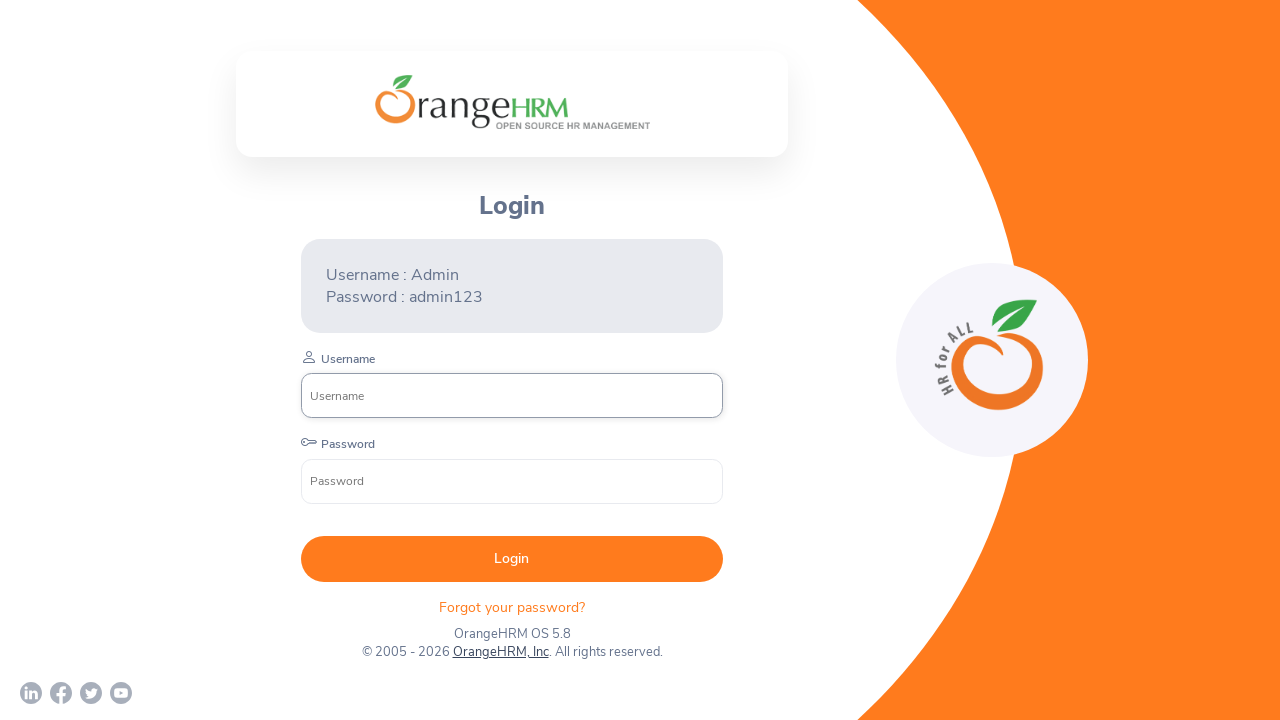

Navigated to OrangeHRM demo site
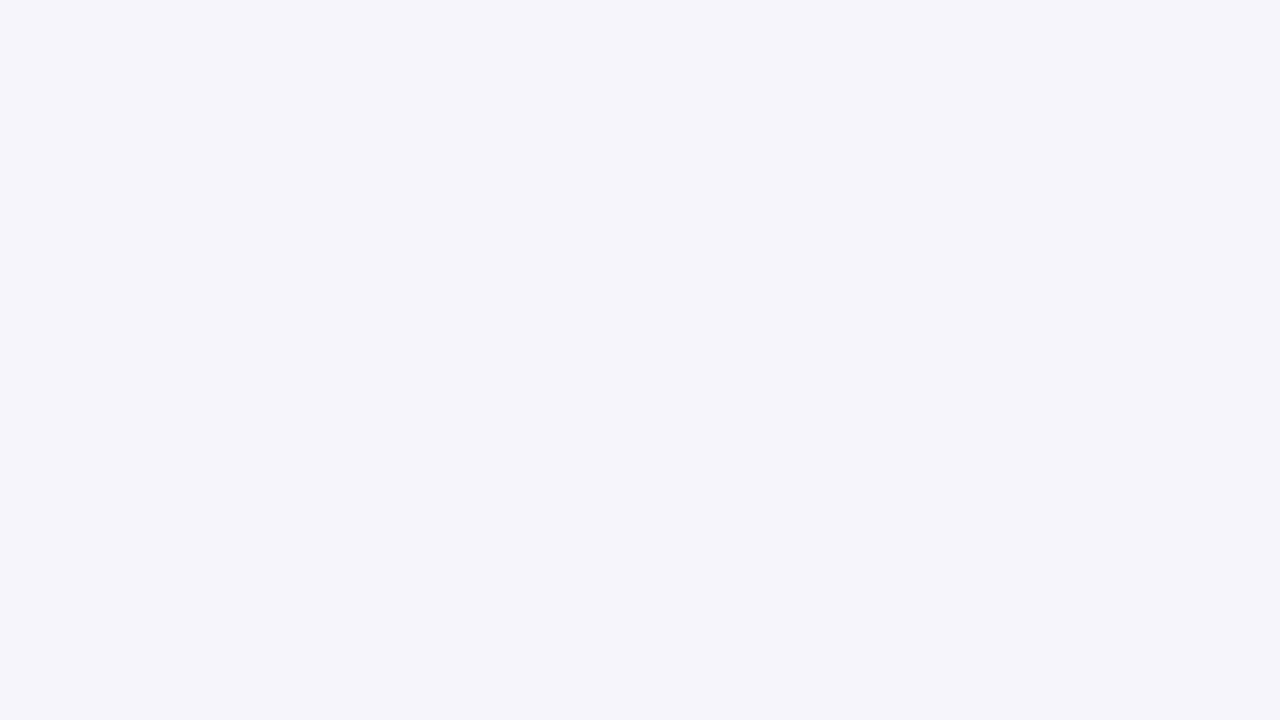

Page DOM content loaded
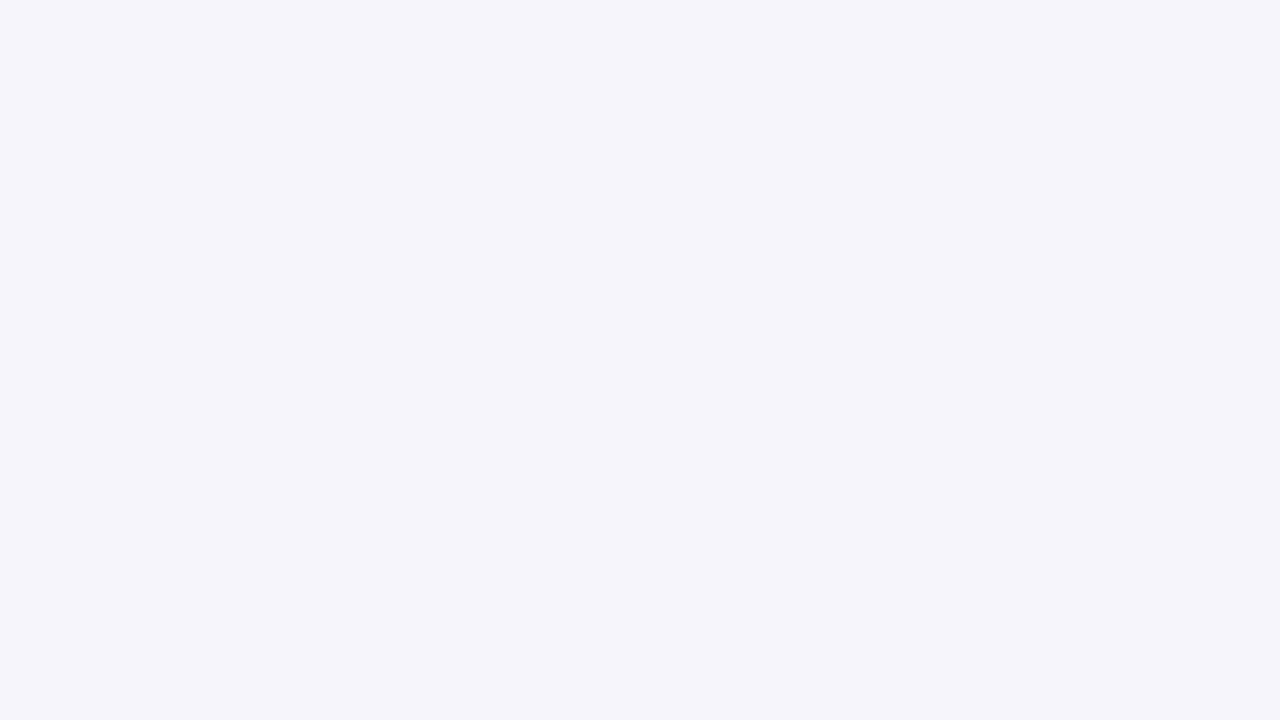

Retrieved page title: OrangeHRM
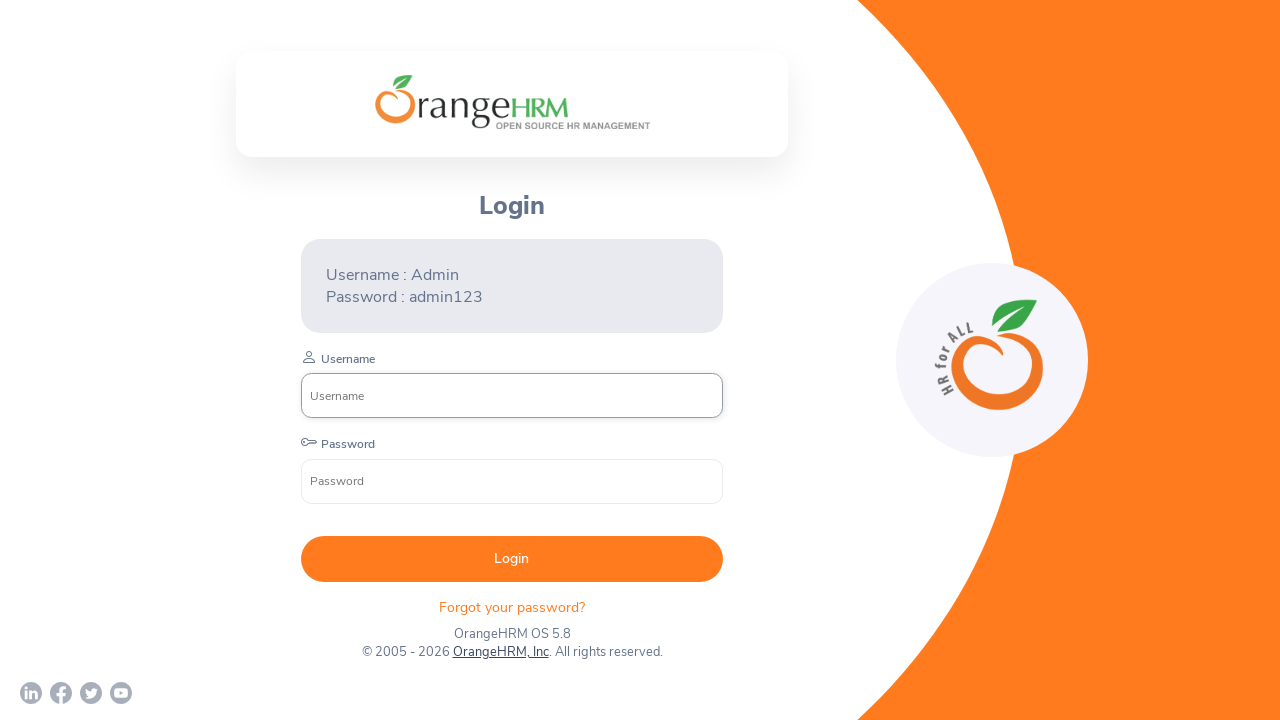

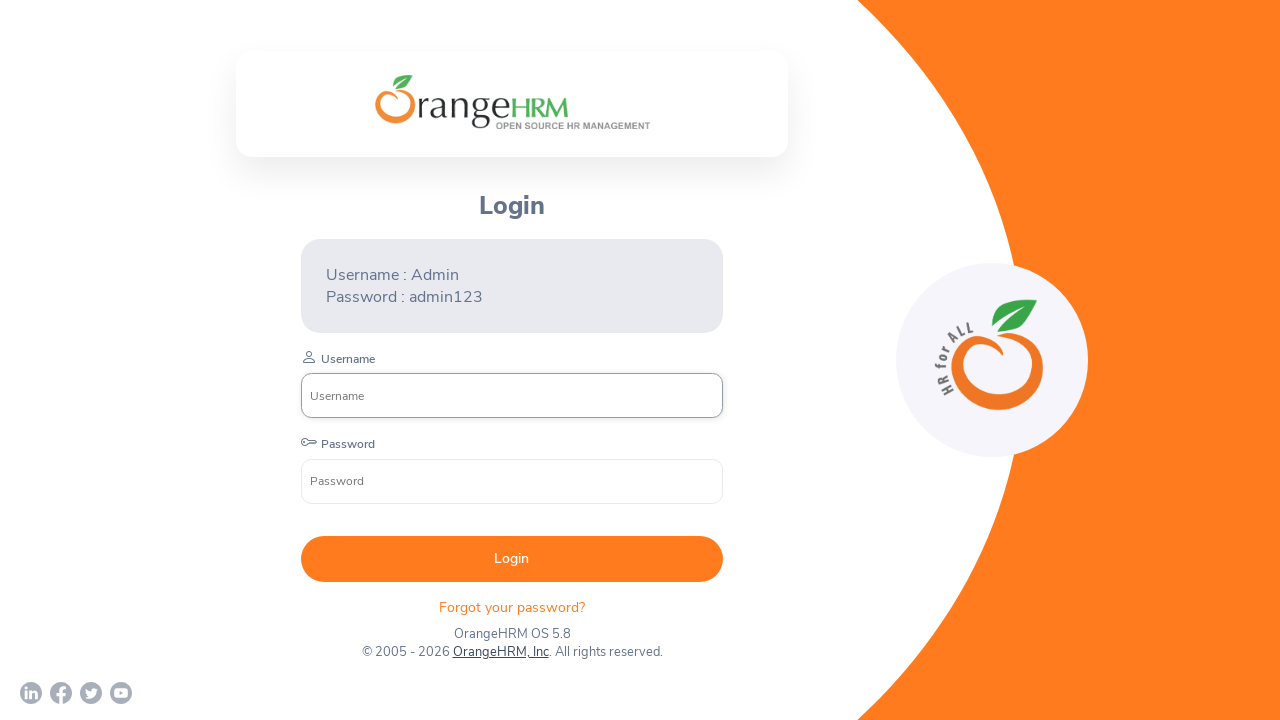